Tests clicking a button on the Qxf2 tutorial page by locating the "Click me!" button and clicking it

Starting URL: http://qxf2.com/selenium-tutorial-main

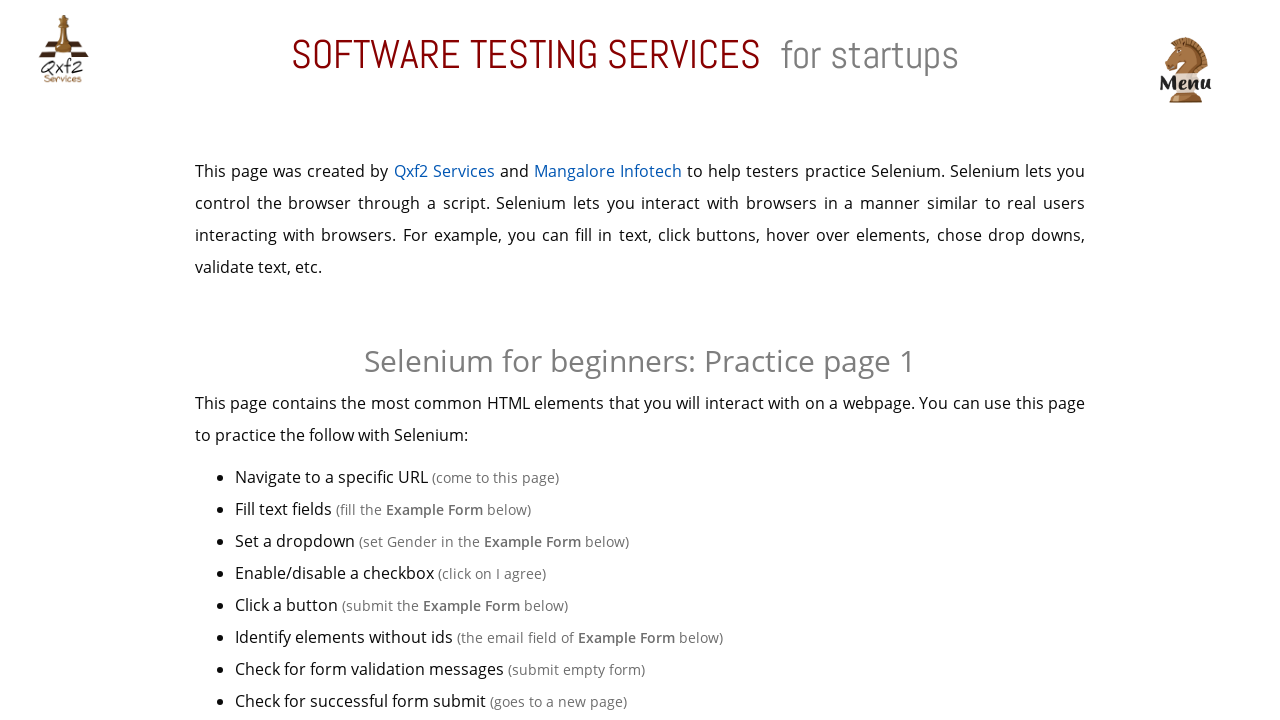

Clicked the 'Click me!' button on the Qxf2 tutorial page at (640, 360) on xpath=//button[text()='Click me!']
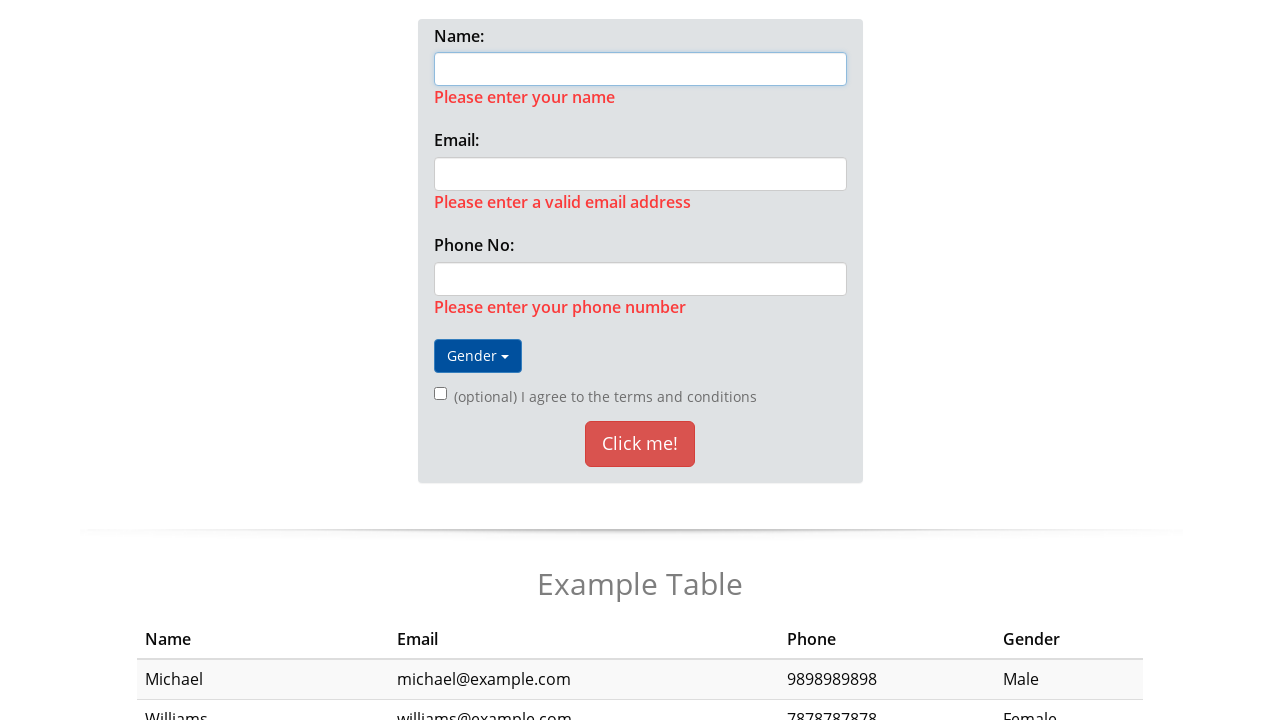

Located the 'Click me!' button element
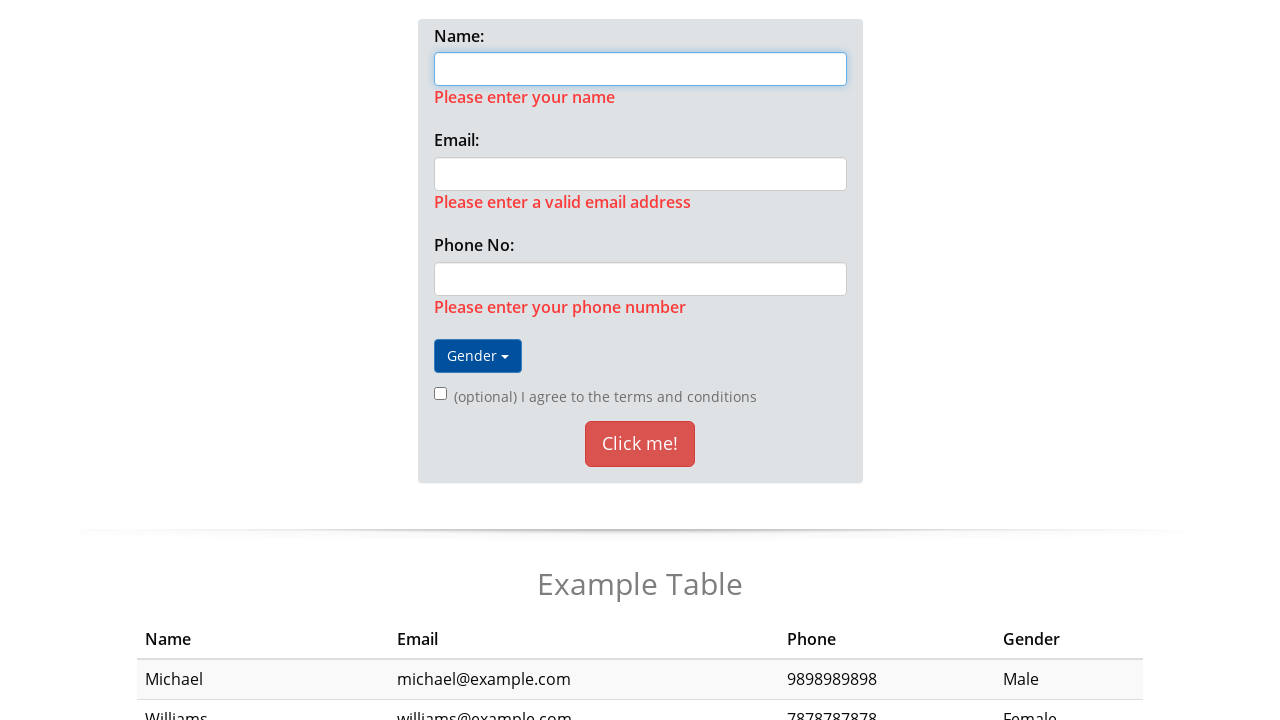

Verified the 'Click me!' button is visible and ready
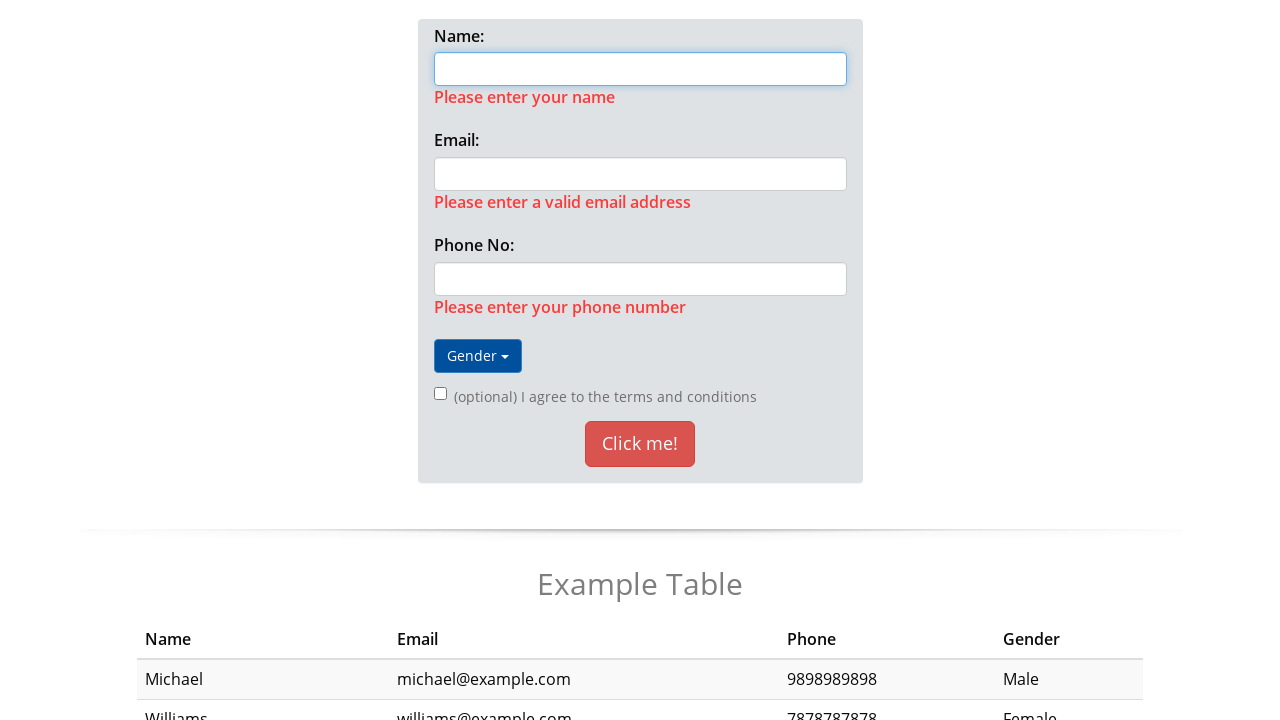

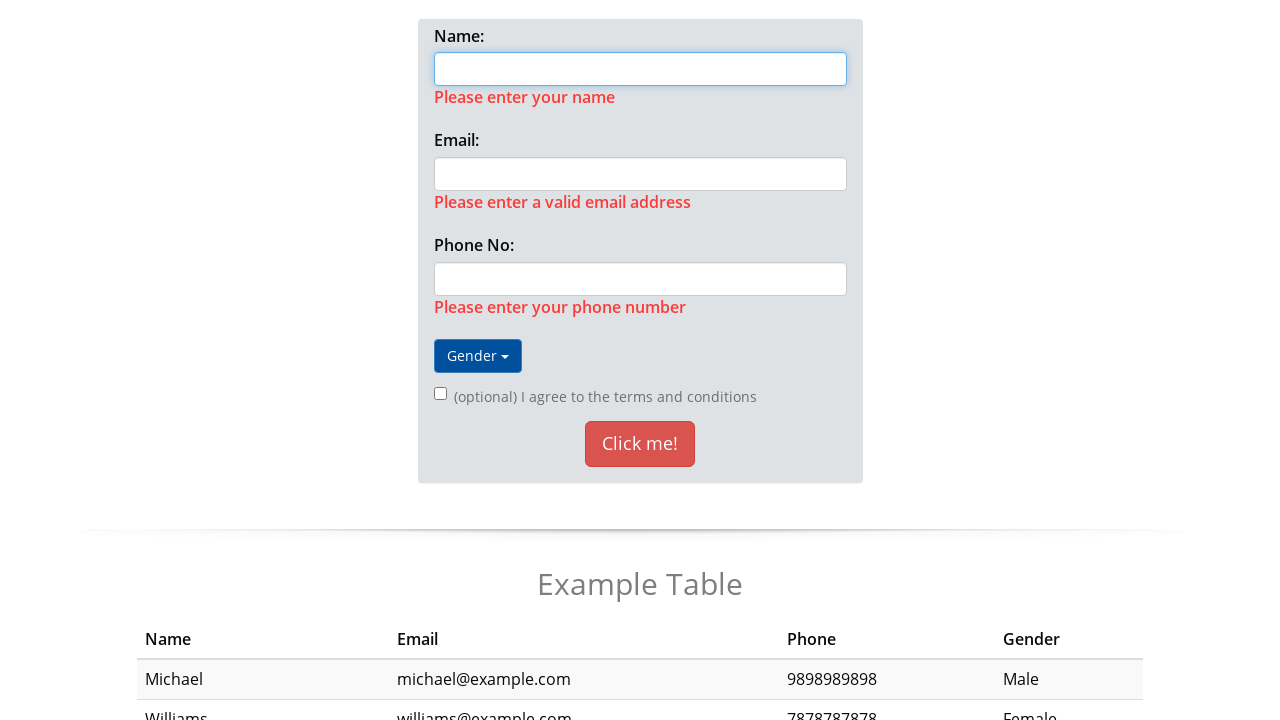